Tests double-click functionality by double-clicking a button and verifying that a text field is populated with the expected value

Starting URL: https://testautomationpractice.blogspot.com/

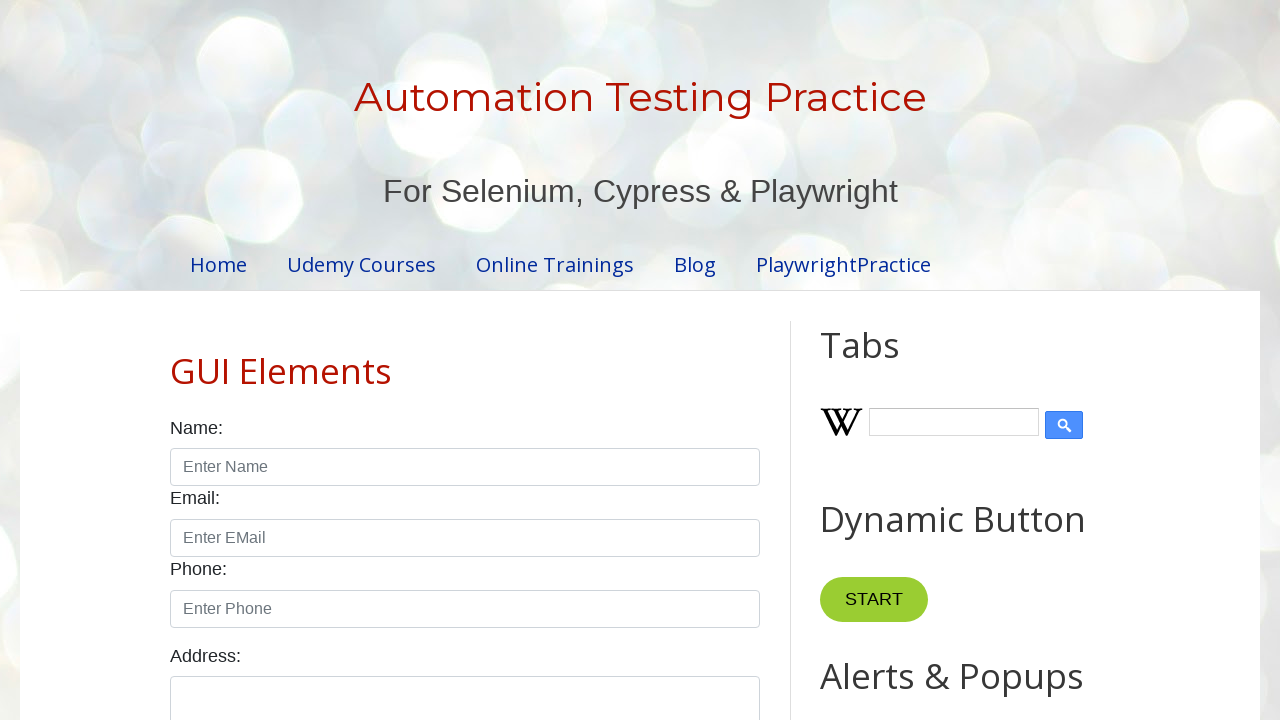

Located the double-click button element
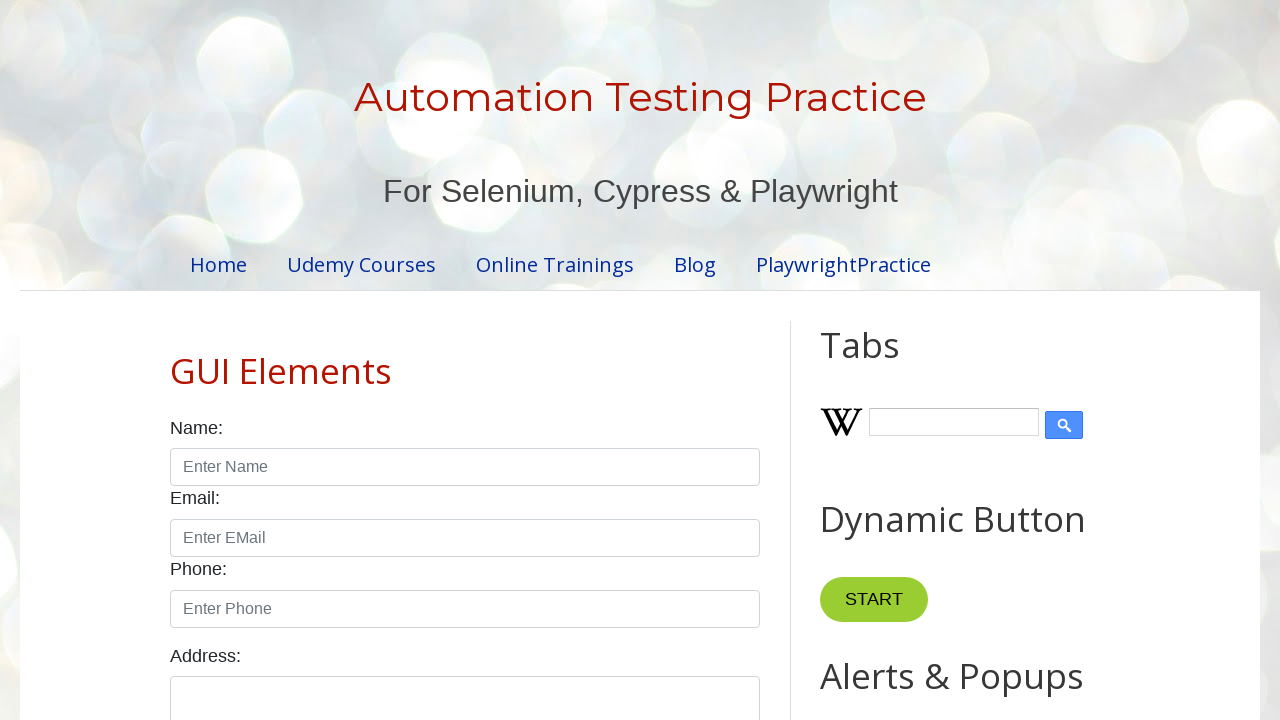

Double-clicked the button at (885, 360) on xpath=//*[@id='HTML10']/div[1]/button
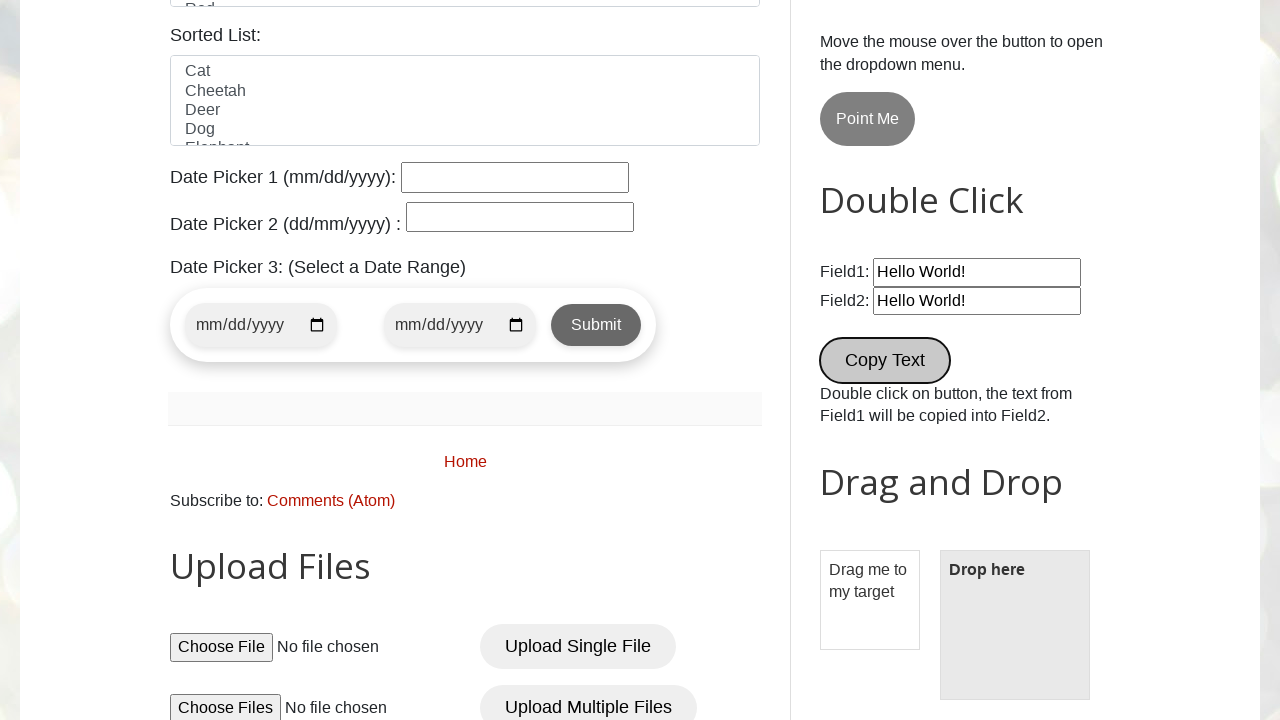

Located the field2 input element
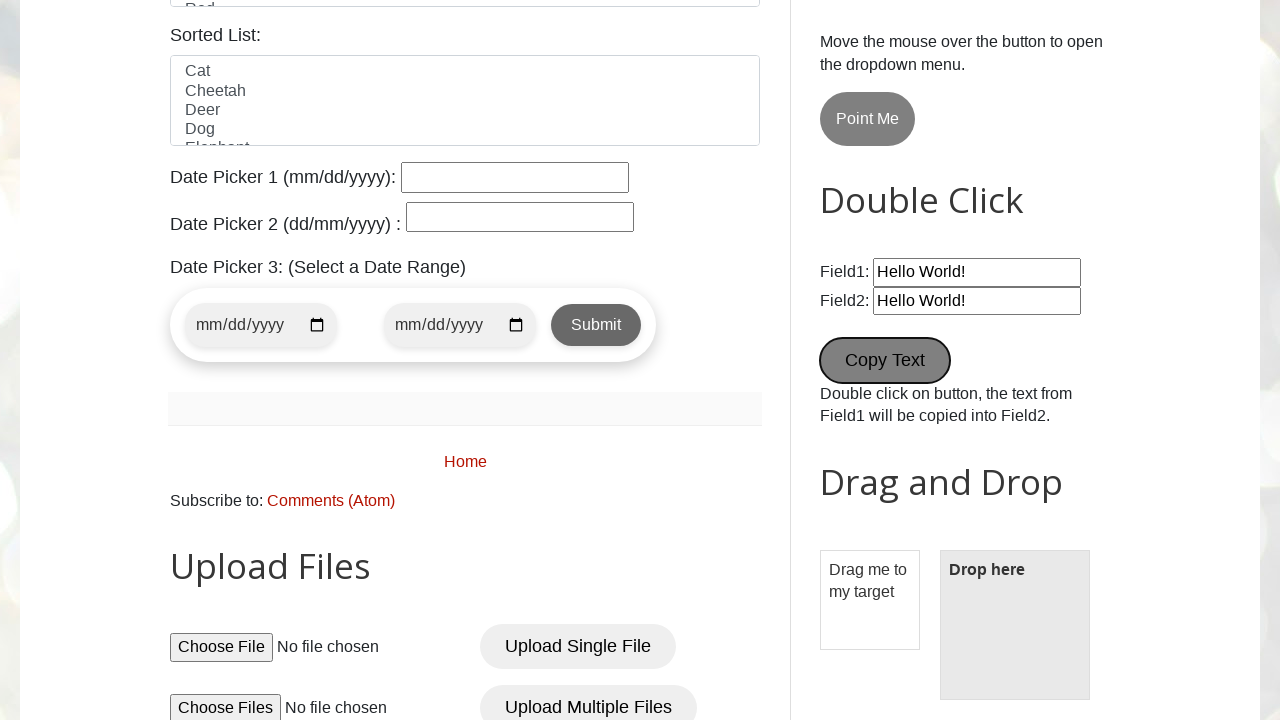

Verified that field2 contains the expected value 'Hello World!'
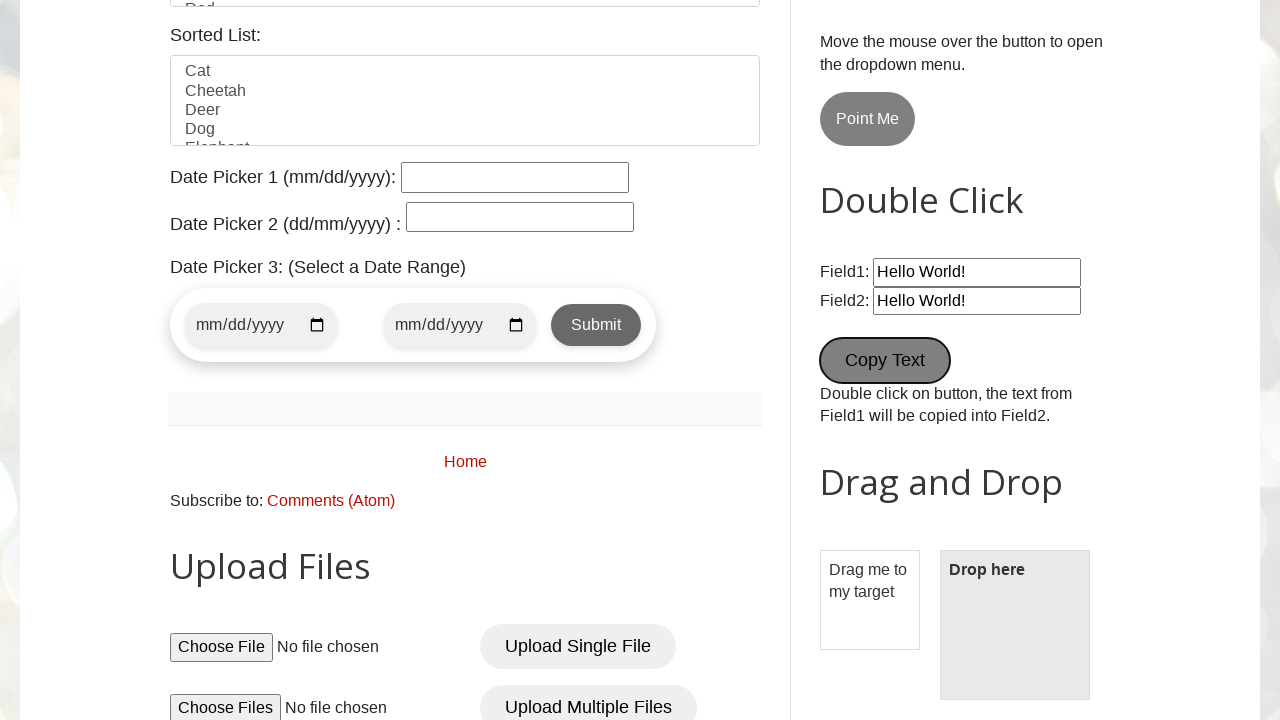

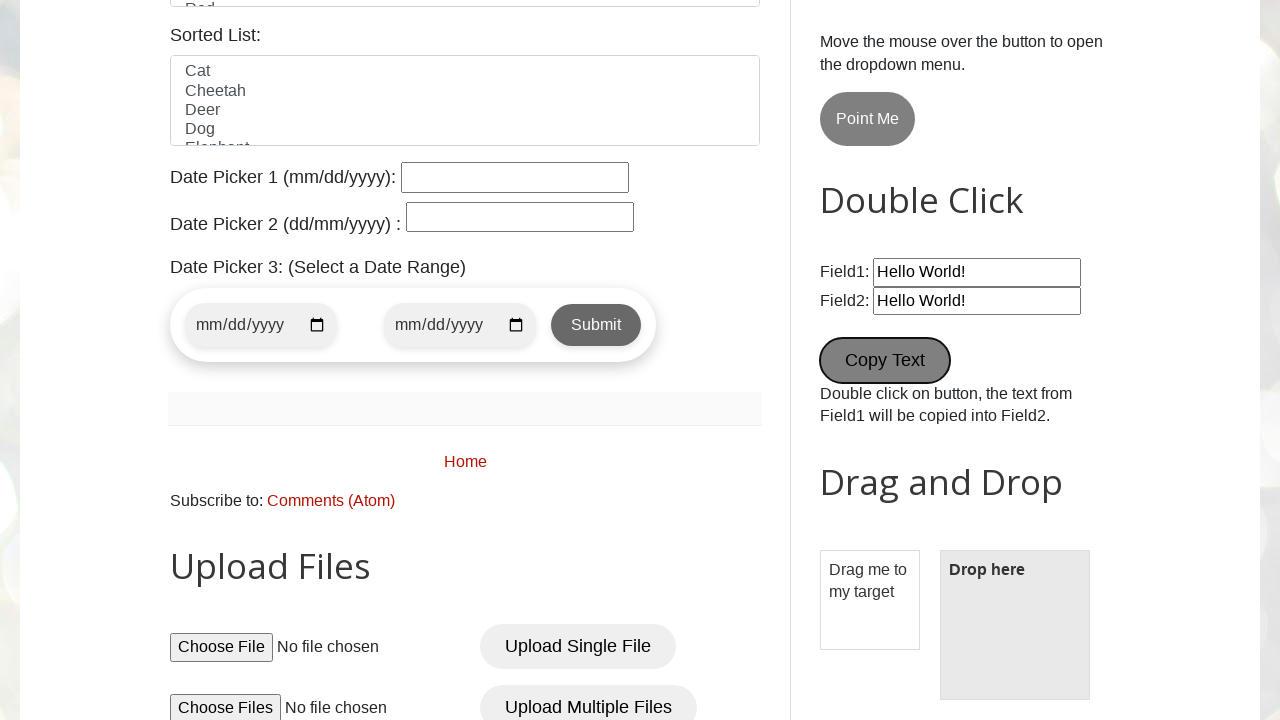